Tests entering text into a number input field and verifies the behavior (number inputs typically reject non-numeric text)

Starting URL: http://the-internet.herokuapp.com/inputs

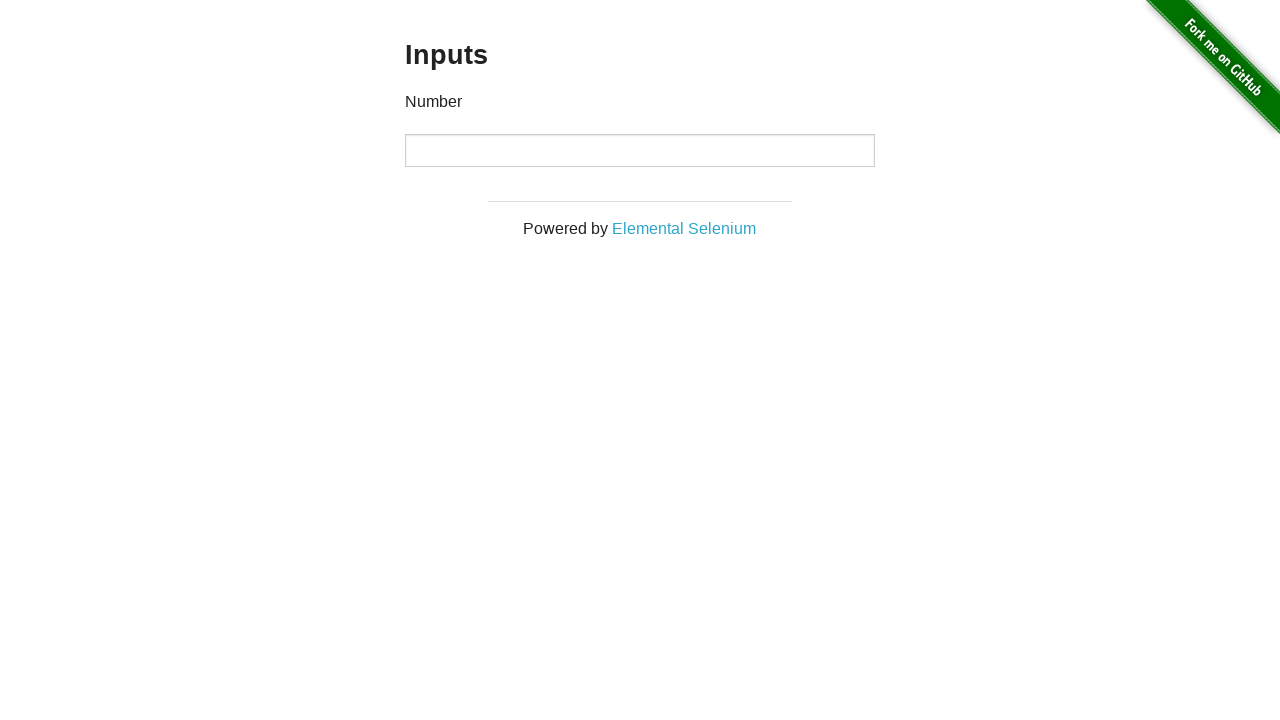

Located the number input field
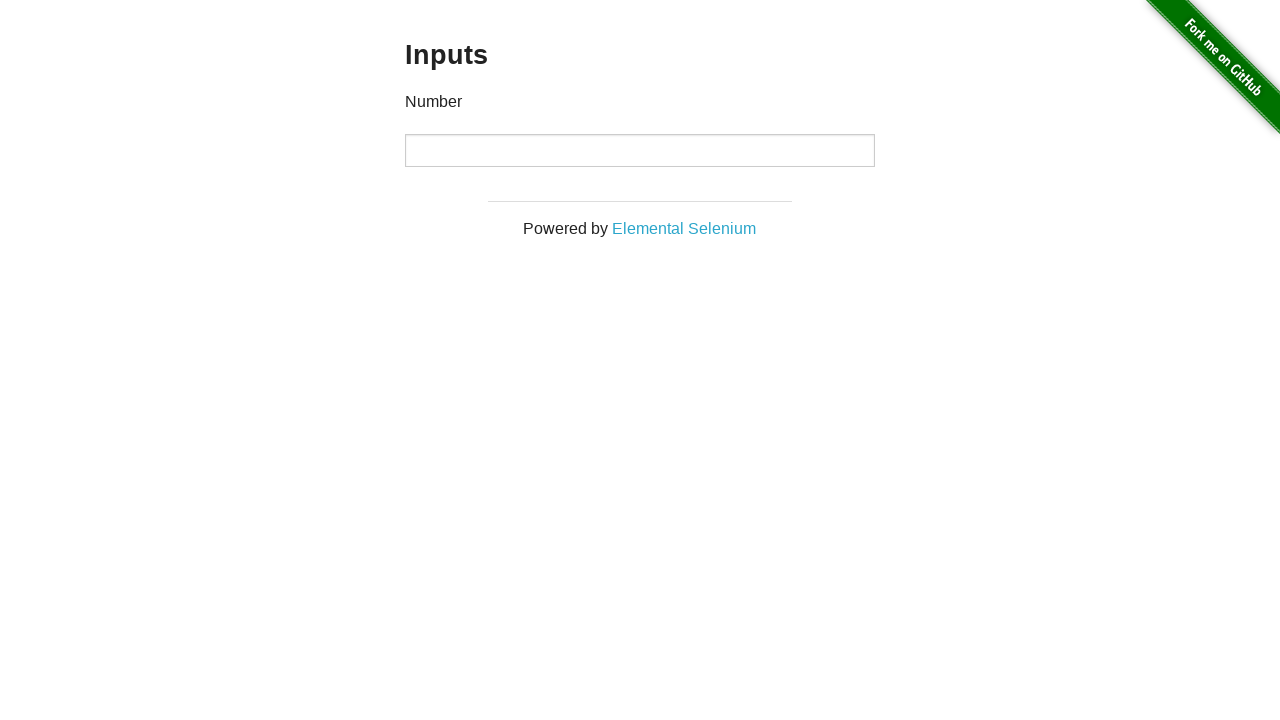

Attempted to type 'Test text' into the number input field on input[type='number']
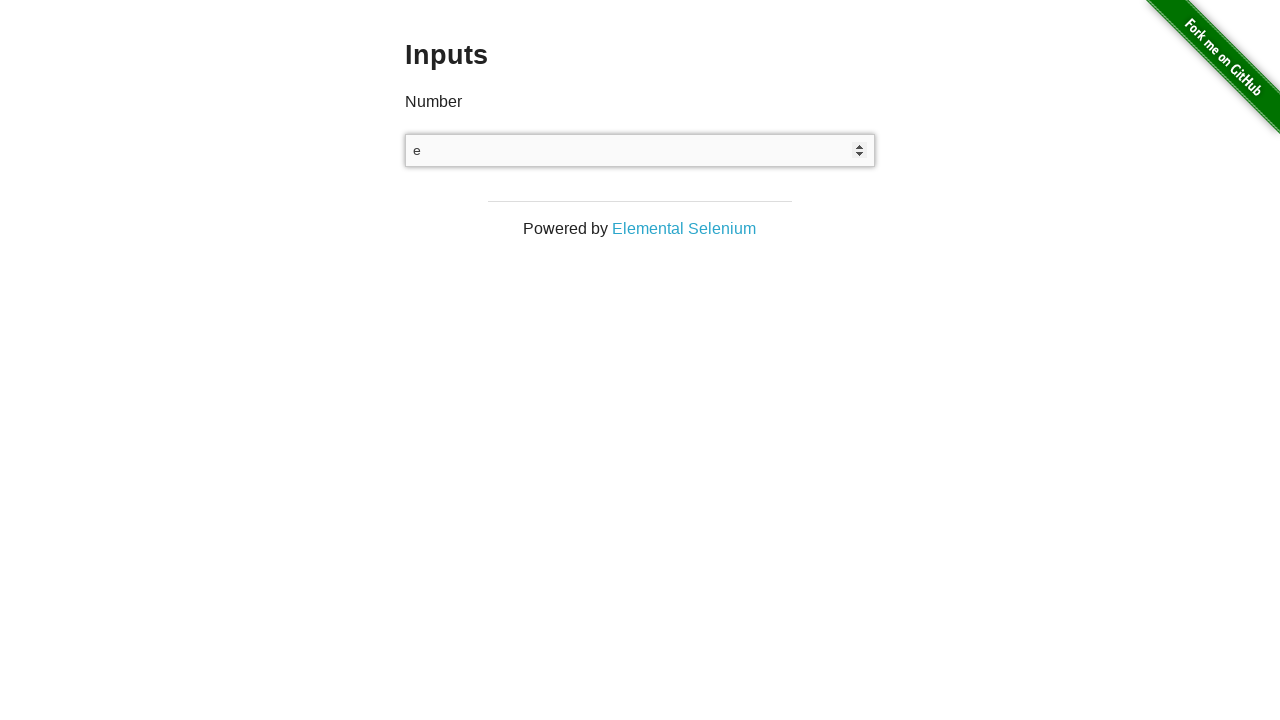

Retrieved the input field value to verify non-numeric text was rejected
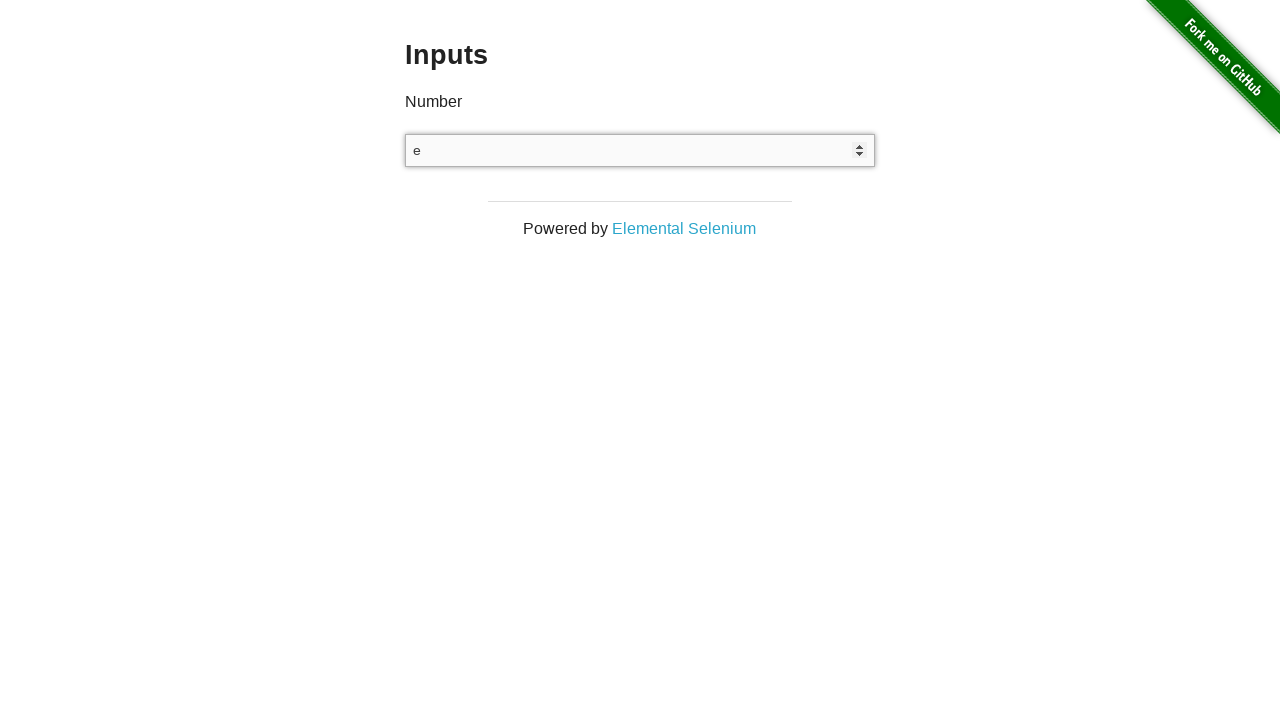

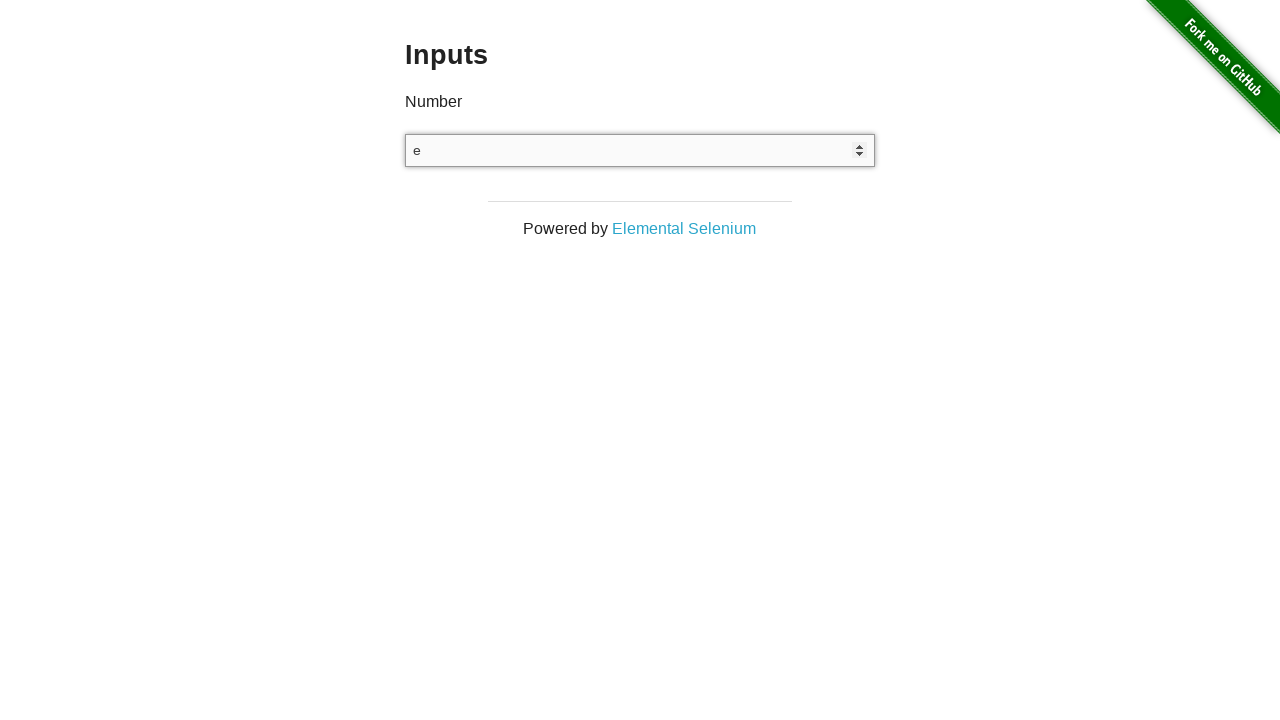